Verifies that the company branding logo is displayed on the OrangeHRM login page

Starting URL: https://opensource-demo.orangehrmlive.com/web/index.php/auth/login

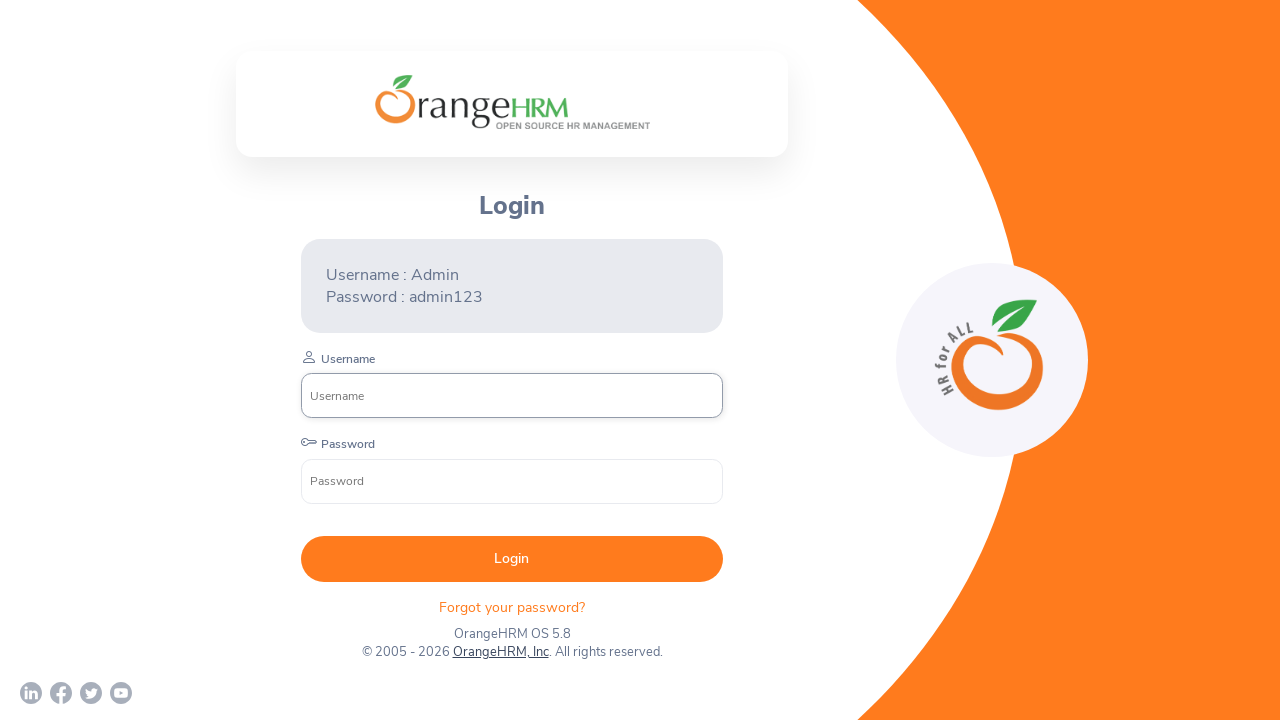

Located company branding logo element
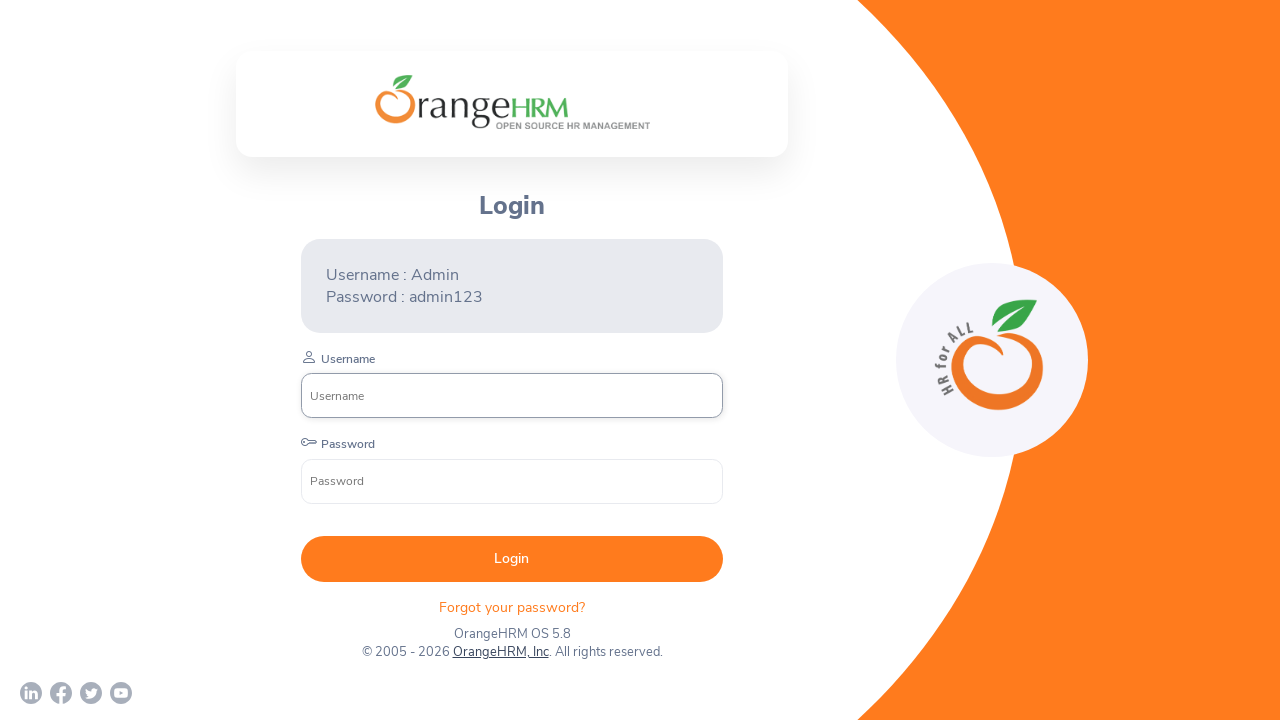

Waited for company branding logo to be present (30s timeout)
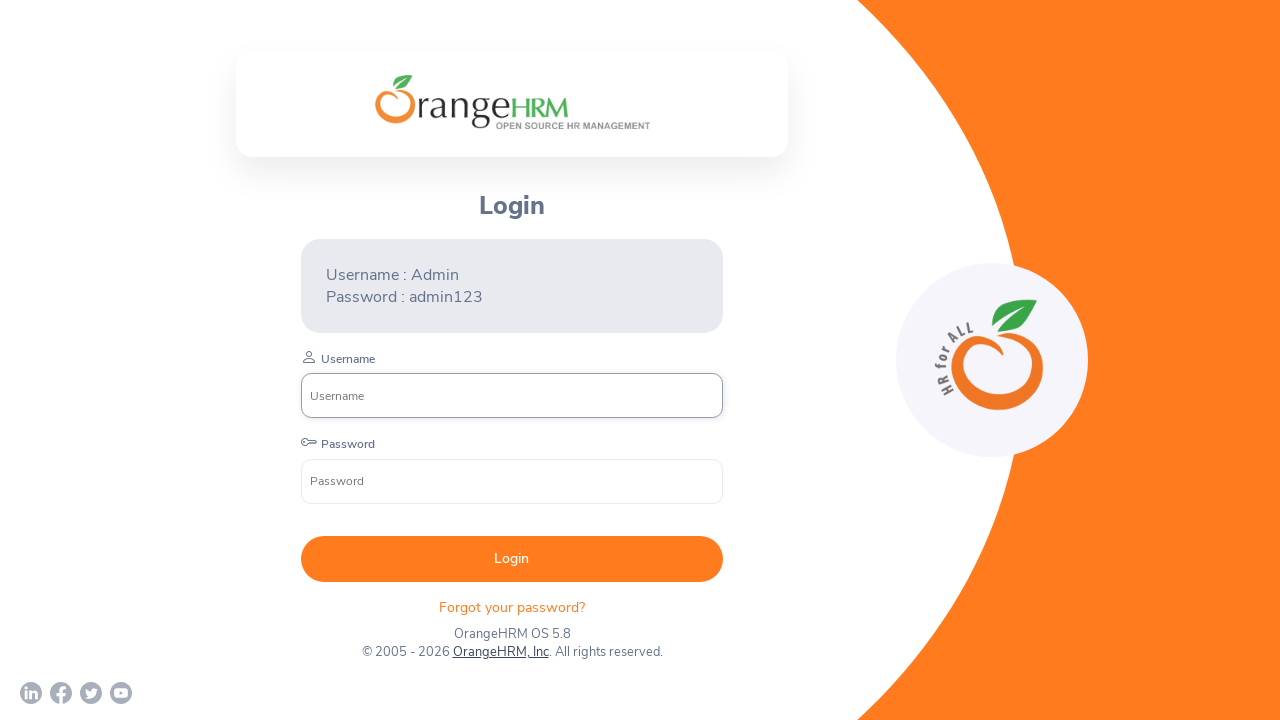

Verified company branding logo is visible on OrangeHRM login page
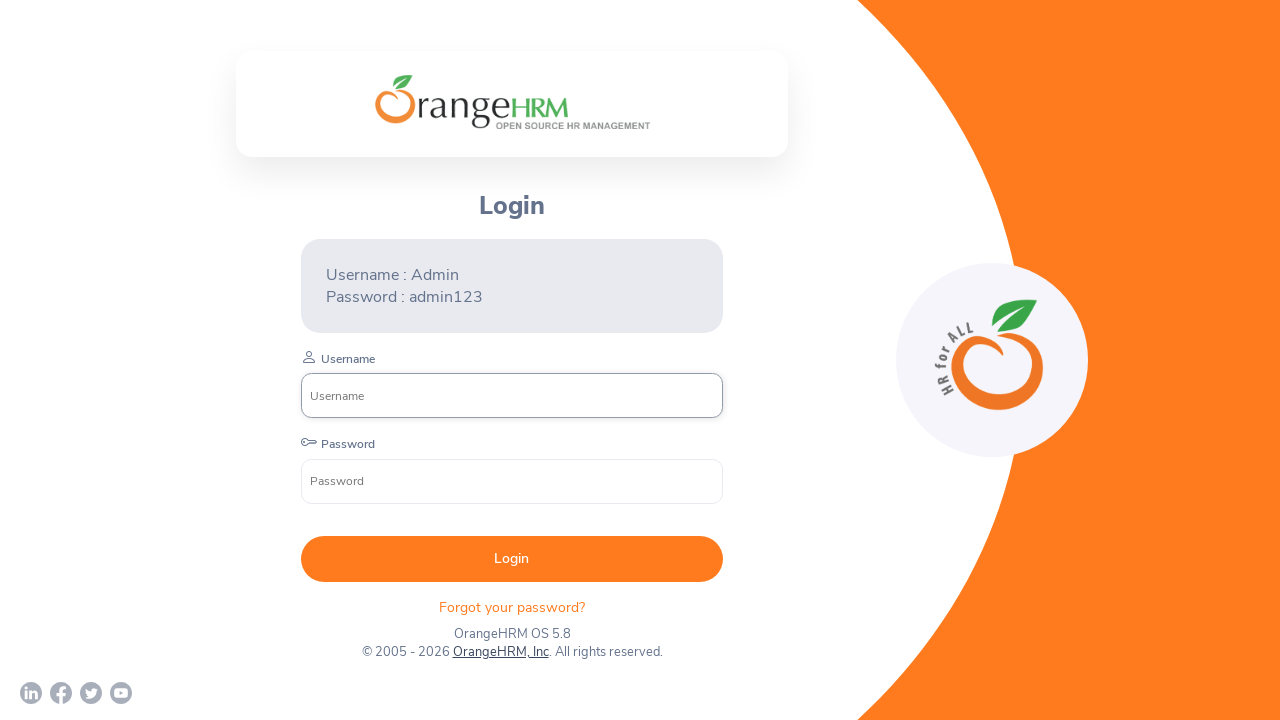

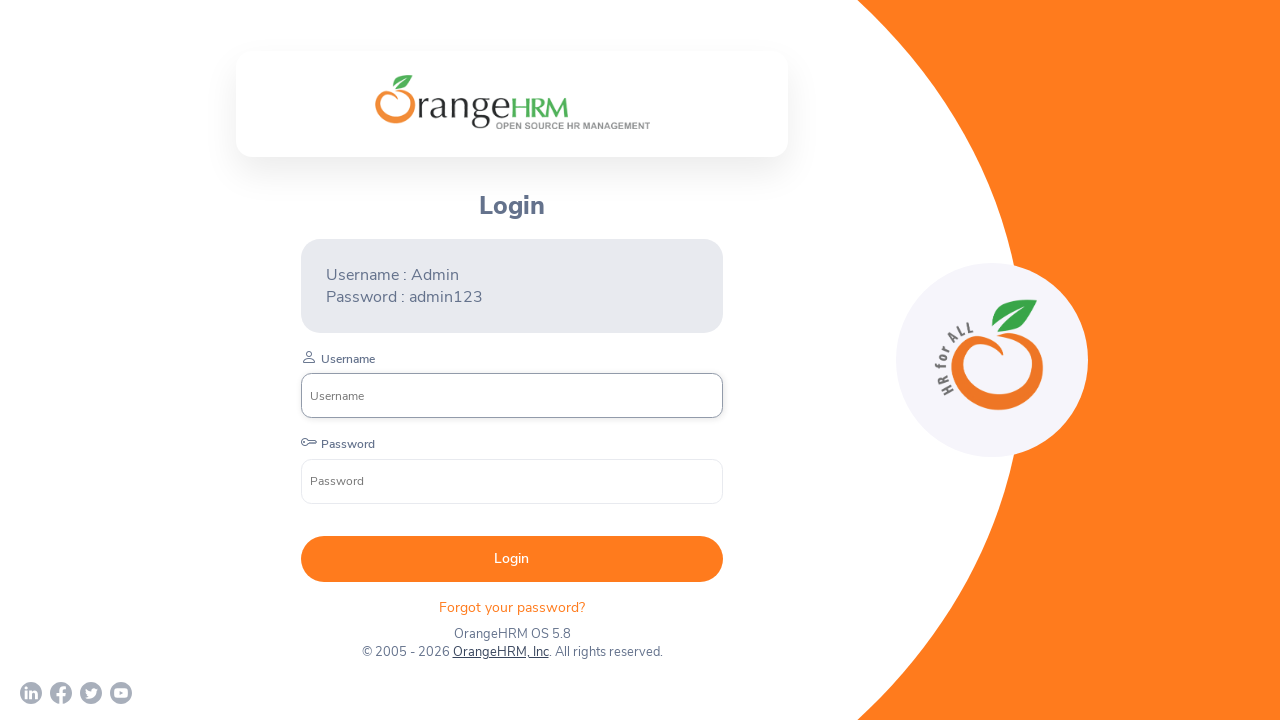